Opens the GeeksforGeeks website and verifies the page loads successfully by waiting for the page content to be present.

Starting URL: https://www.geeksforgeeks.org/

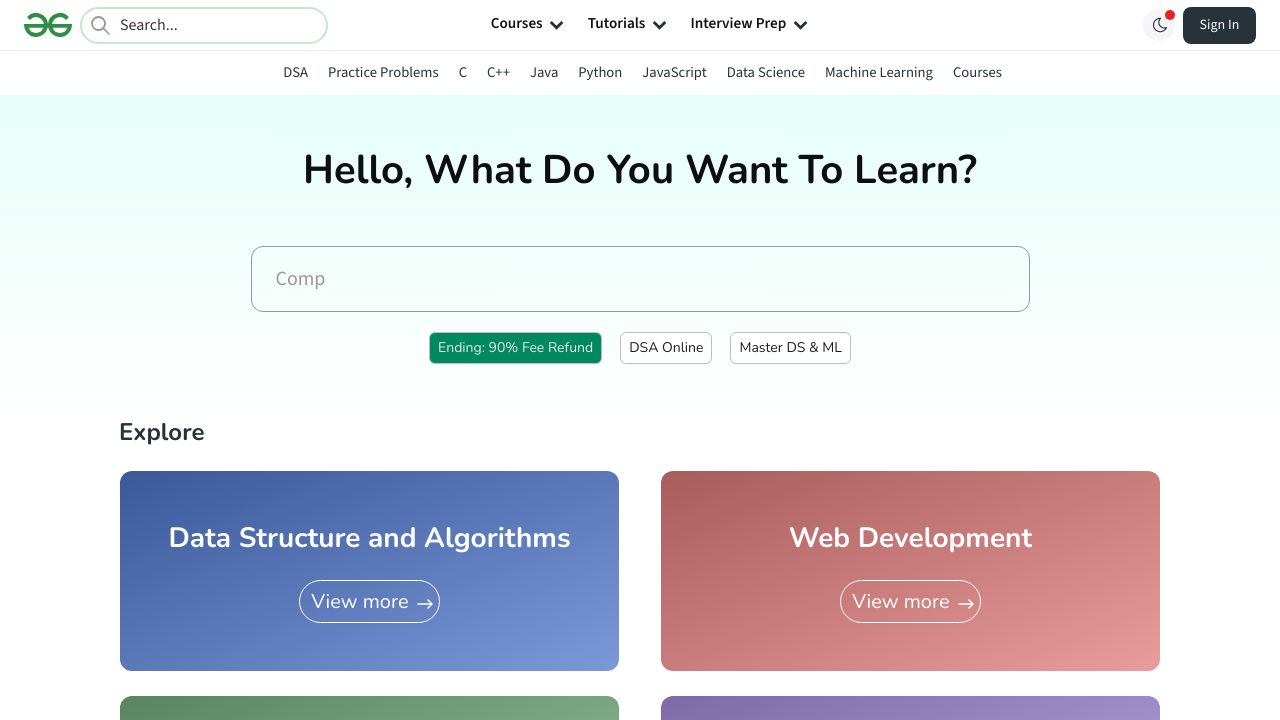

Page DOM content loaded
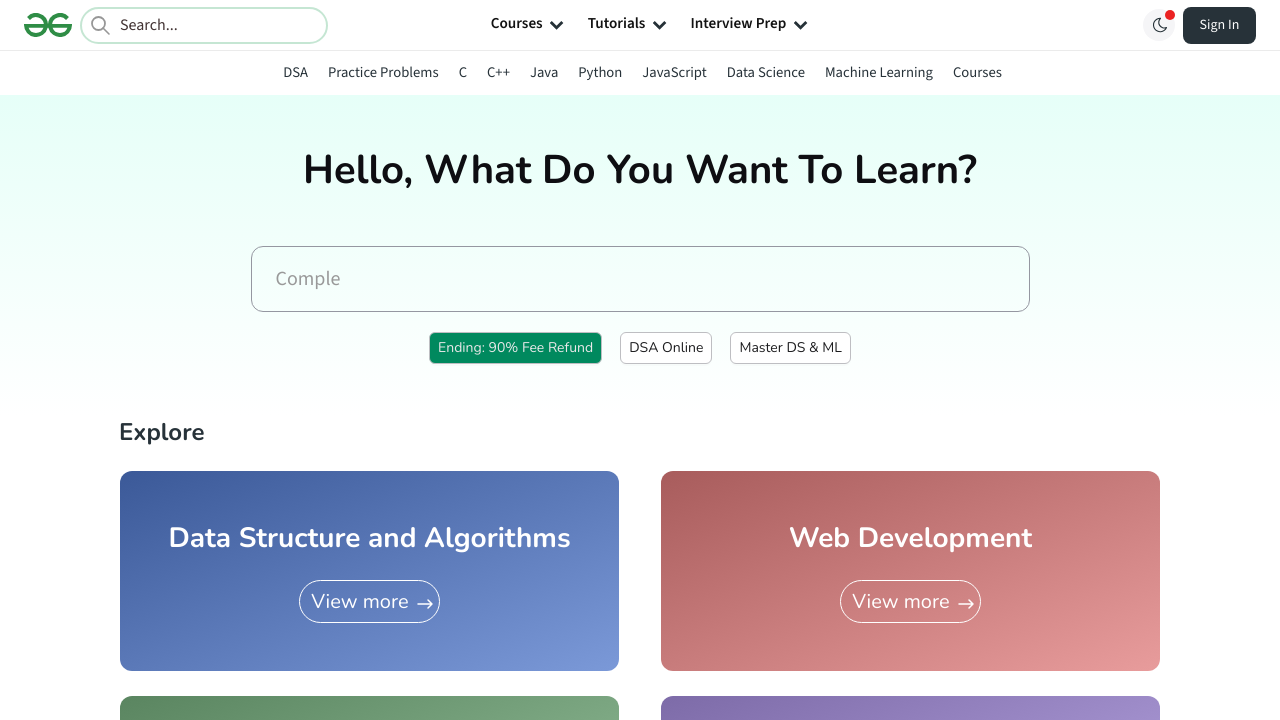

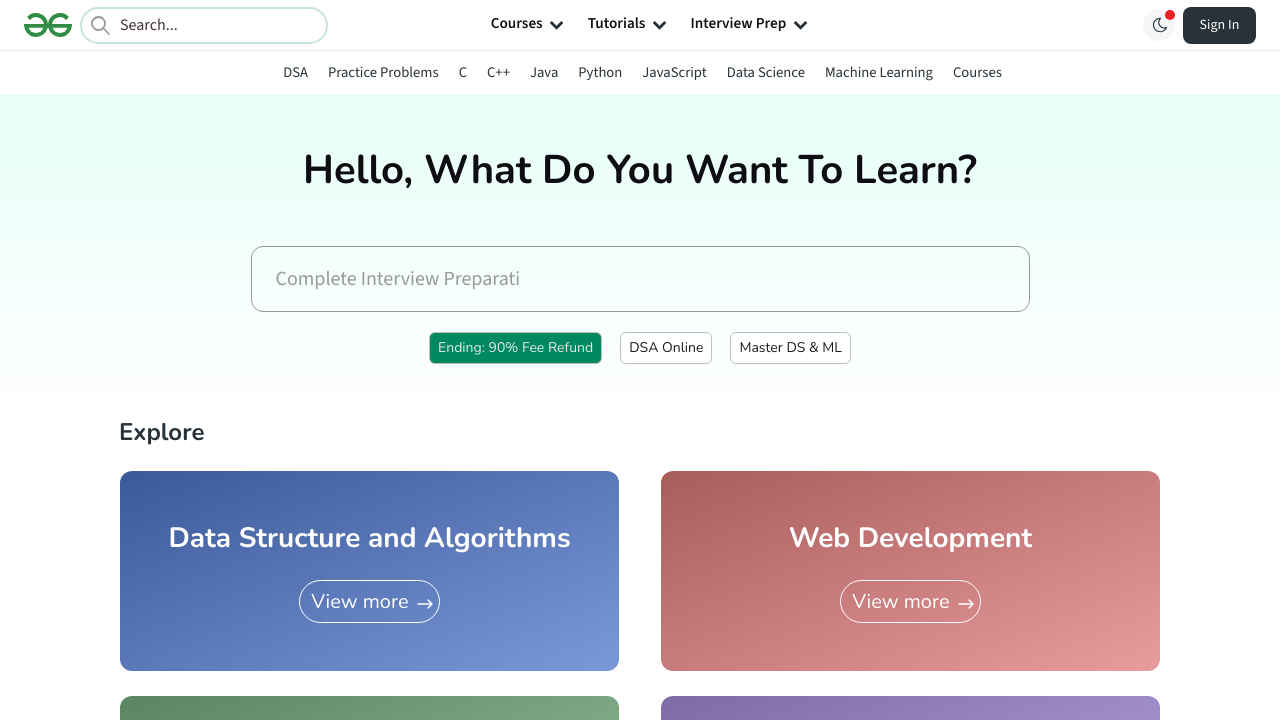